Tests a slow calculator by setting a delay value, performing an addition operation (7 + 8), and waiting for the result to appear.

Starting URL: https://bonigarcia.dev/selenium-webdriver-java/slow-calculator.html

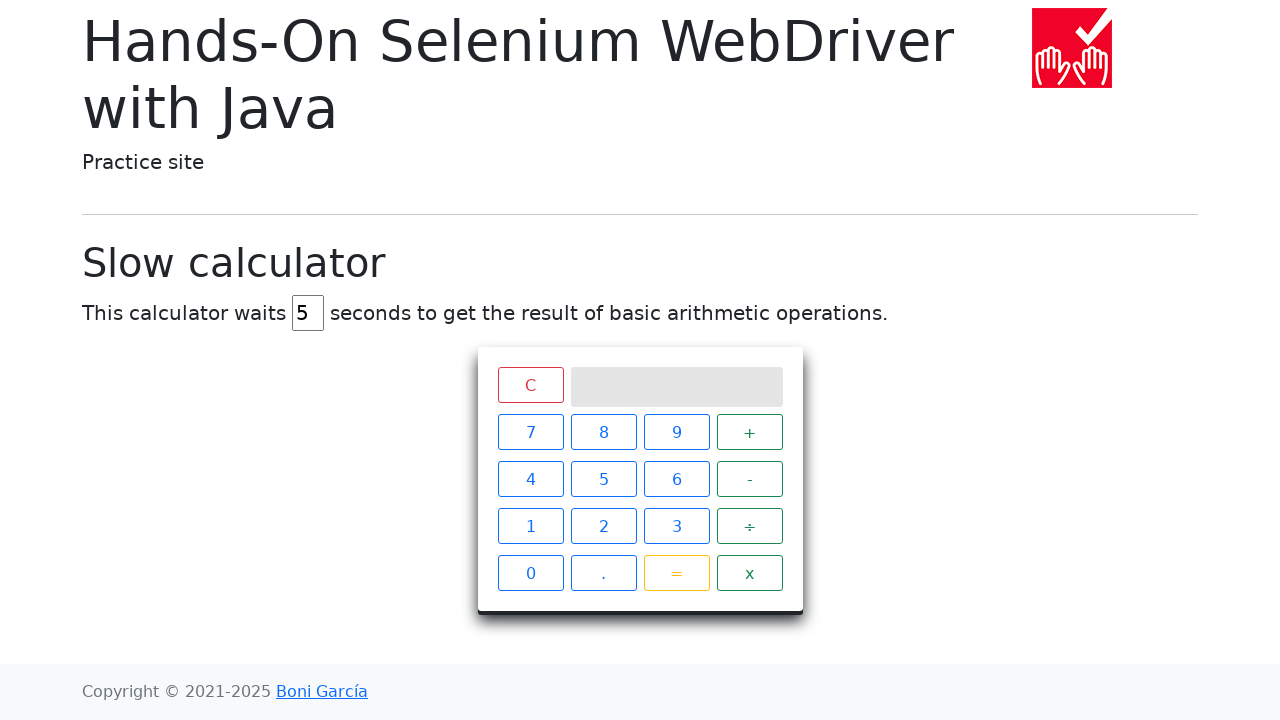

Navigated to slow calculator page
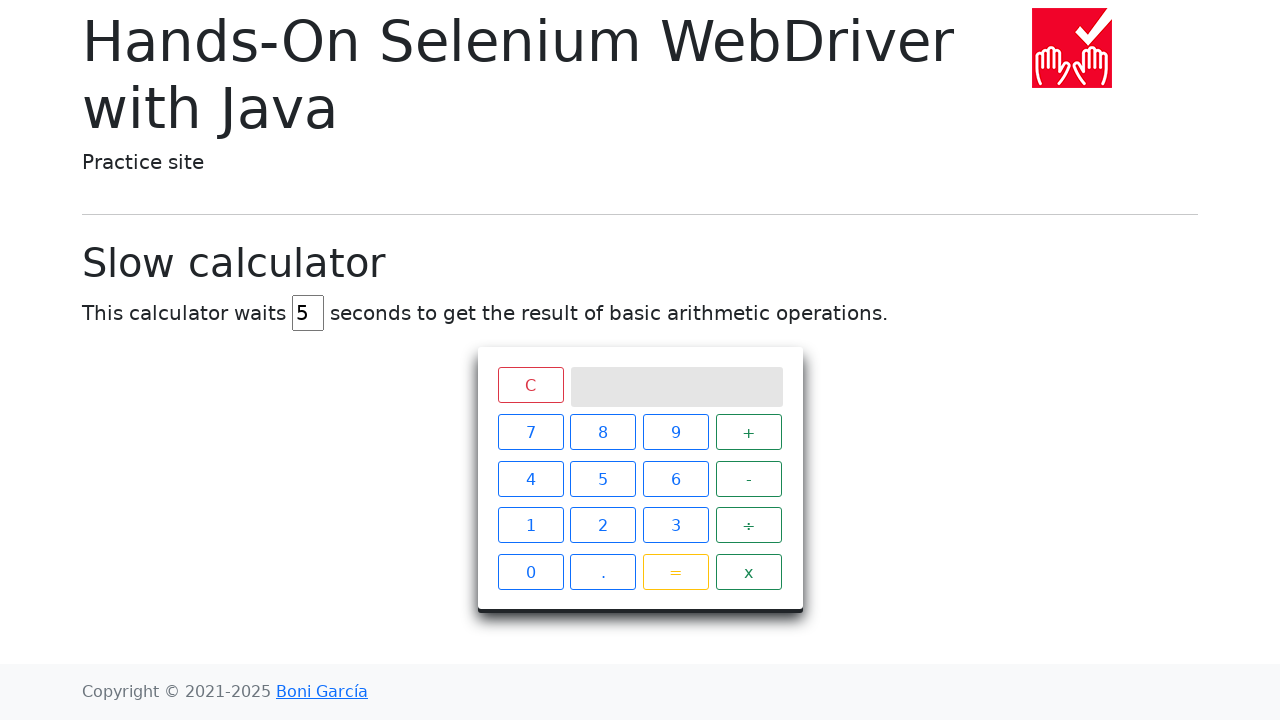

Cleared the delay field on #delay
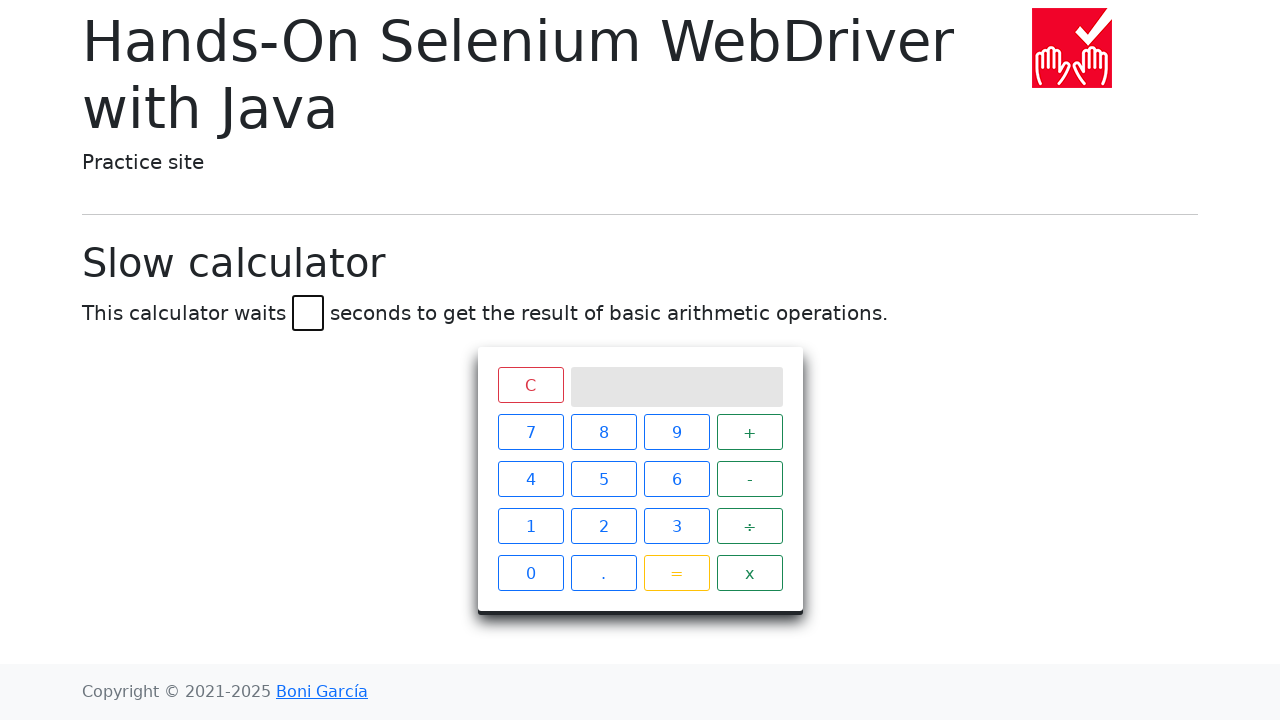

Set delay value to 10 on #delay
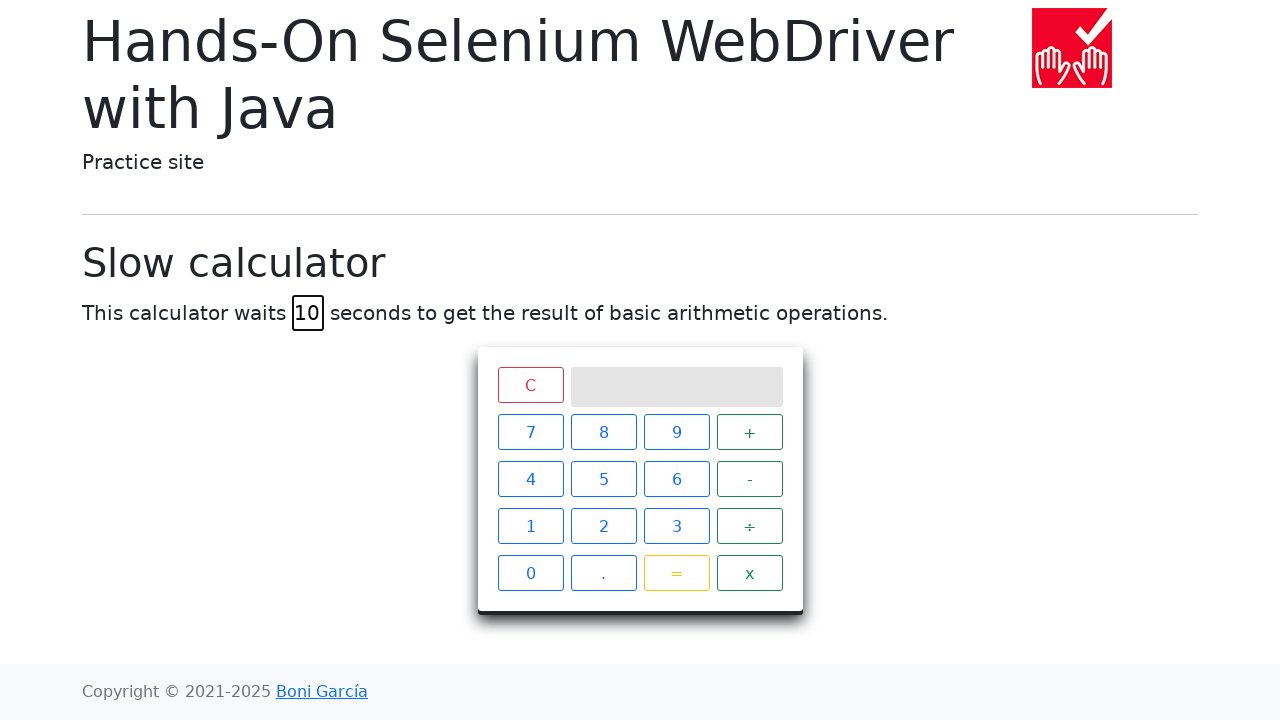

Clicked calculator button '7' at (530, 432) on xpath=//*[text() = '7']
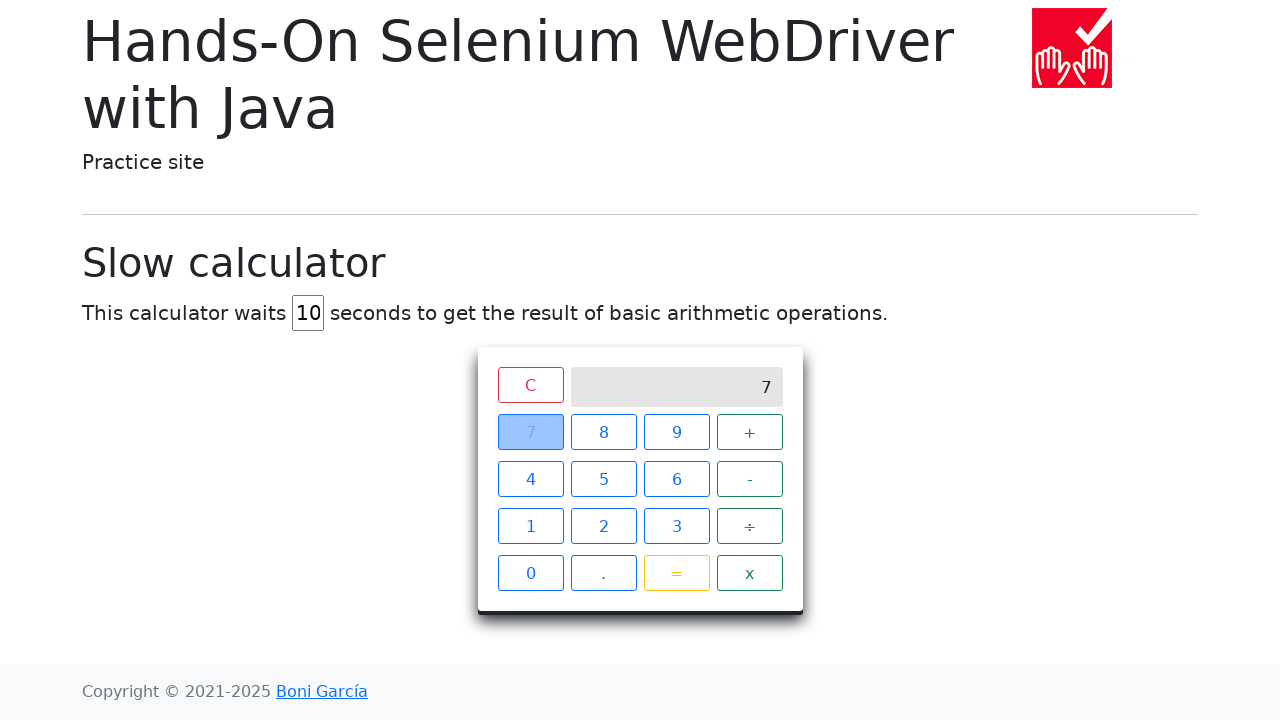

Clicked calculator button '+' at (750, 432) on xpath=//*[text() = '+']
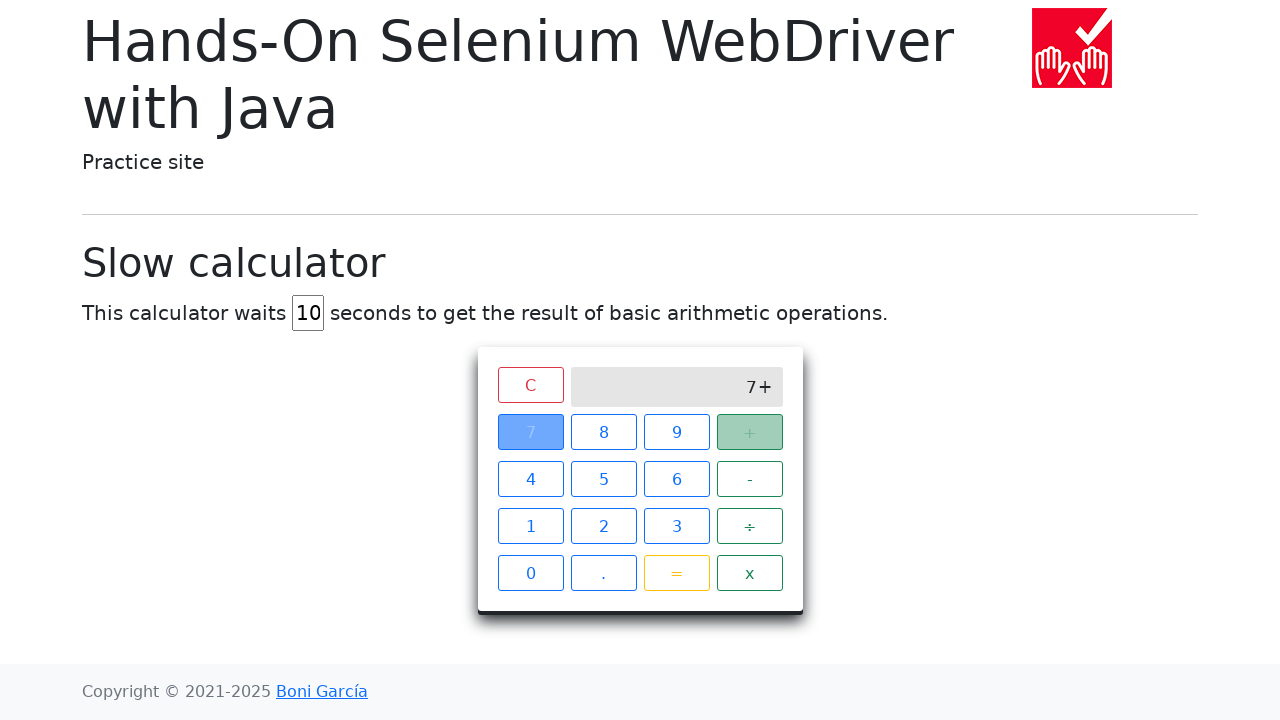

Clicked calculator button '8' at (604, 432) on xpath=//*[text() = '8']
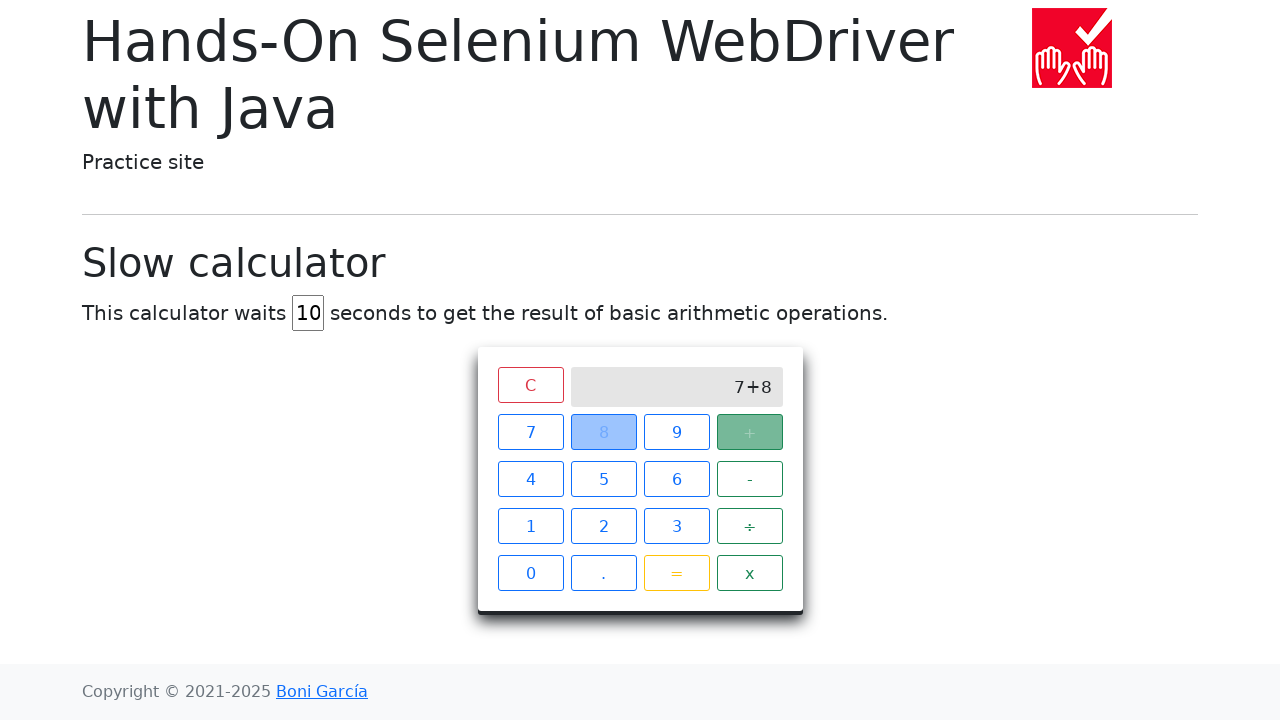

Clicked calculator button '=' at (676, 573) on xpath=//*[text() = '=']
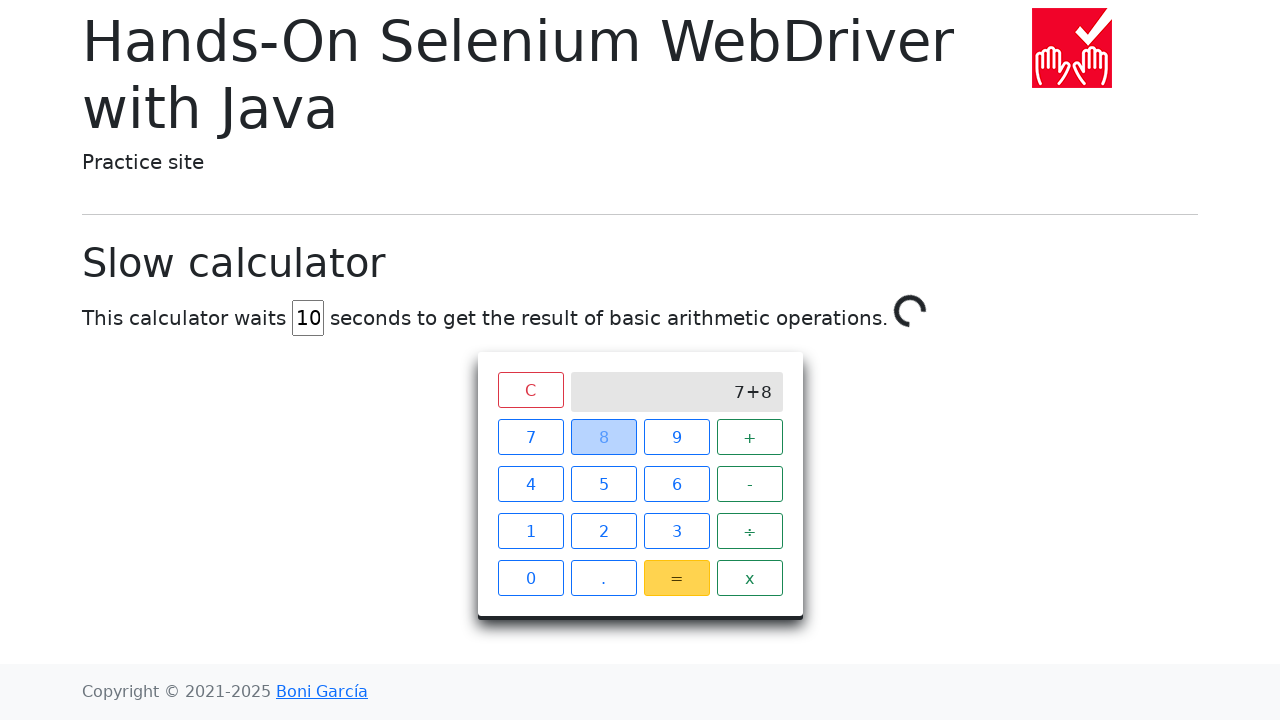

Waited for calculation result to appear (7 + 8 = 15)
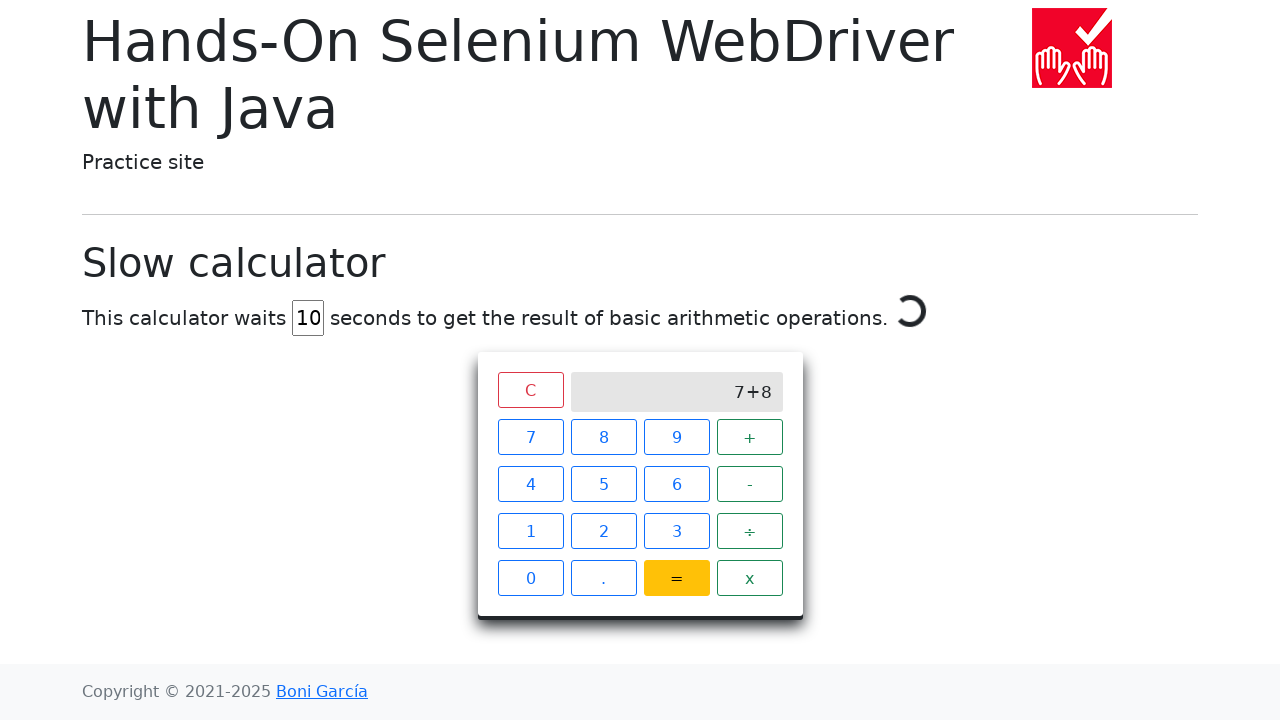

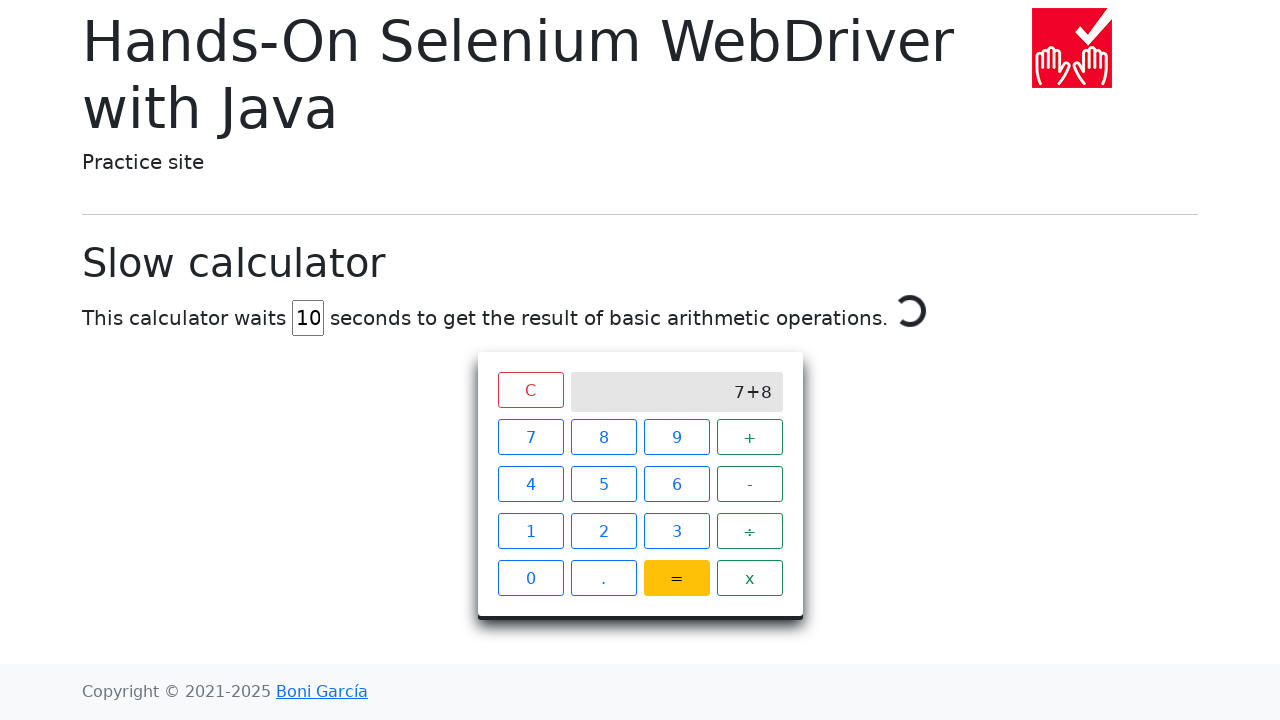